Tests opening a new browser window/tab by clicking a link, verifying the new window content, and switching back to the original window

Starting URL: https://the-internet.herokuapp.com/windows

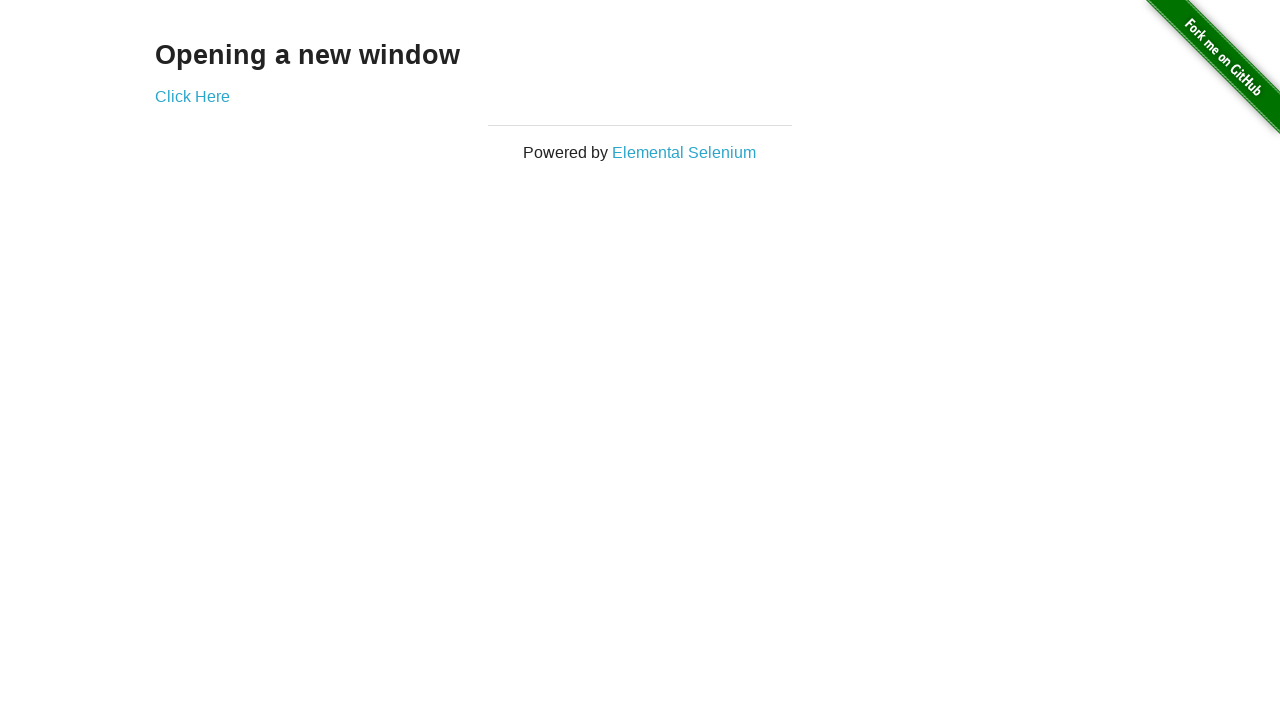

Clicked 'Click Here' link to open new window/tab at (192, 96) on internal:role=link[name="Click Here"i]
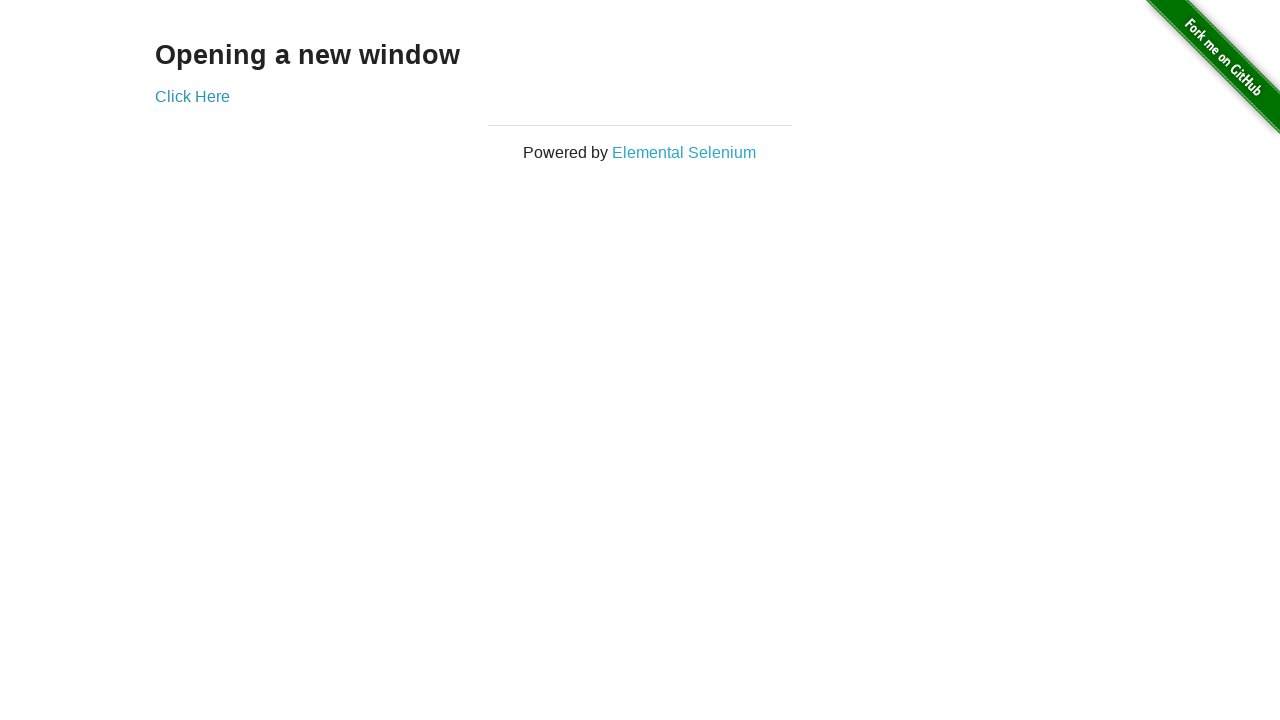

Obtained reference to new window/tab
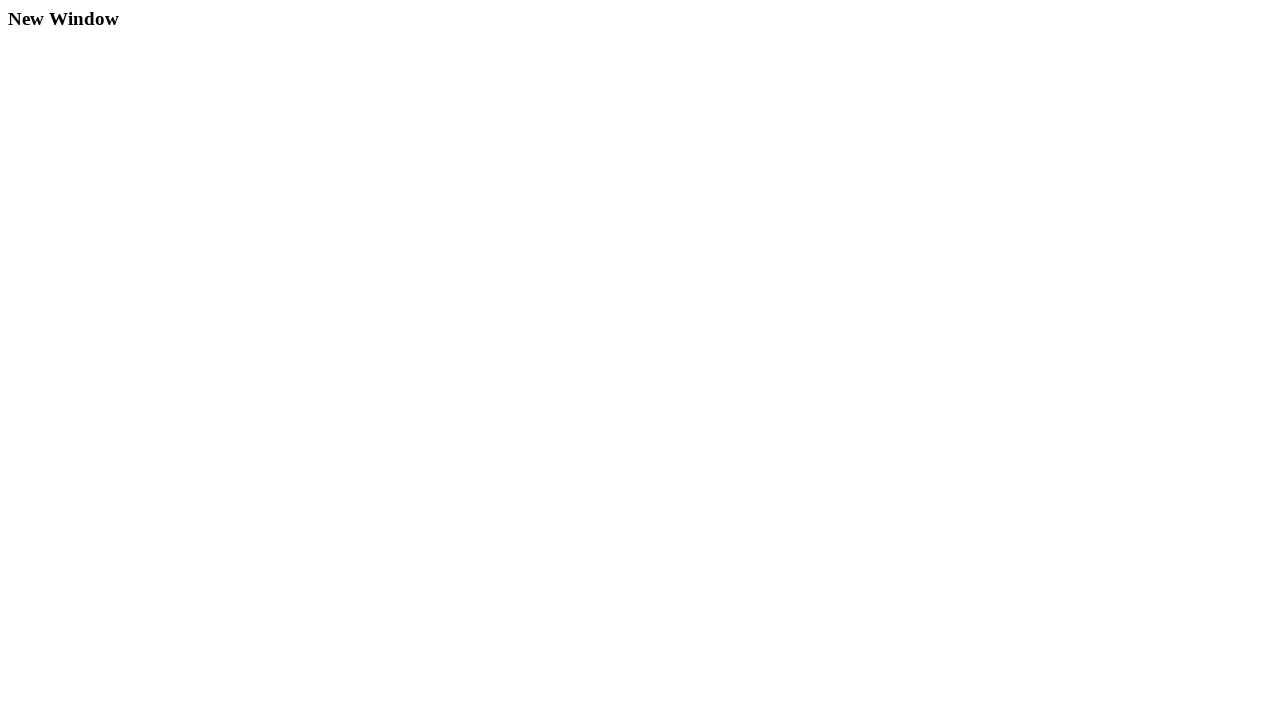

Located h3 element in new window
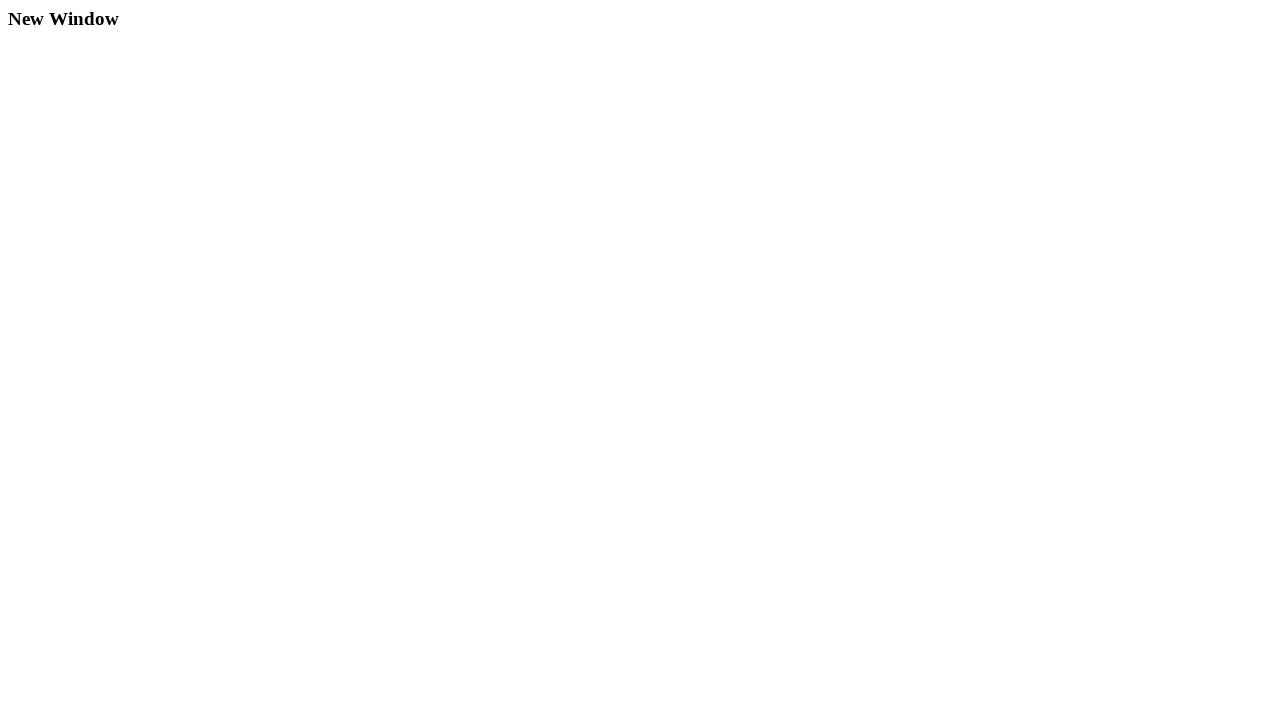

Waited for .example h3 selector to load in new window
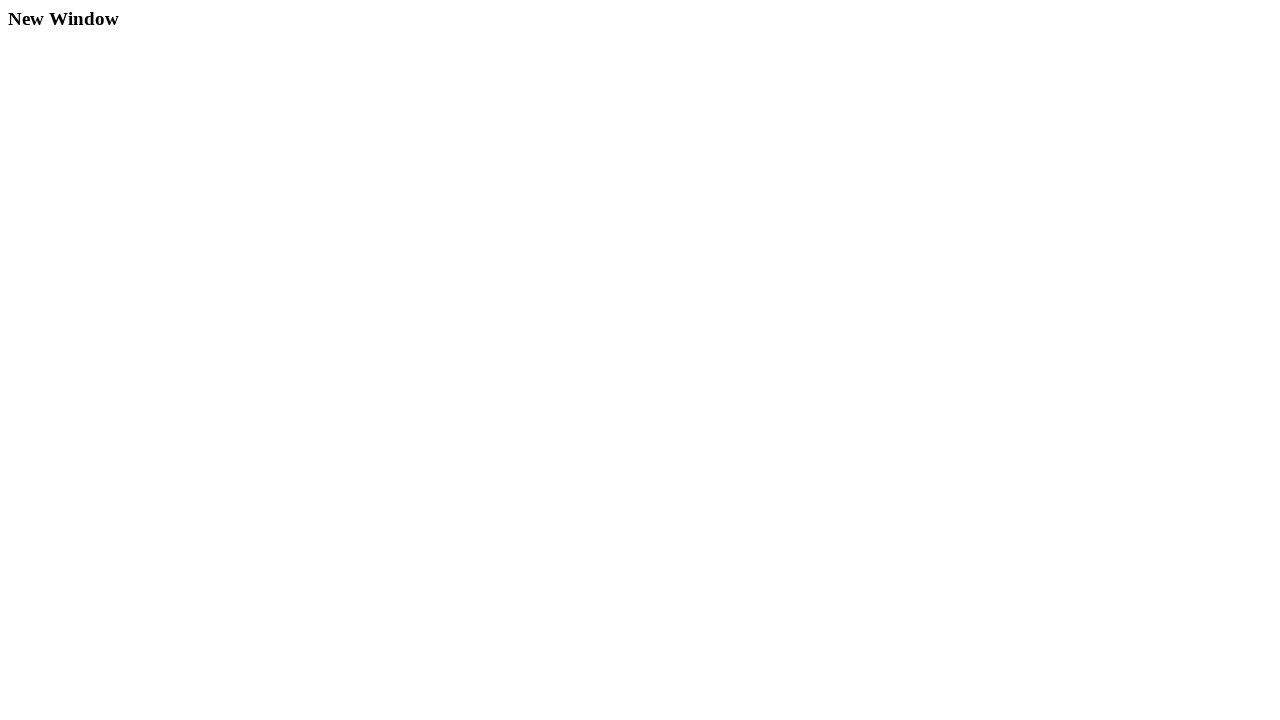

Brought original window back to front
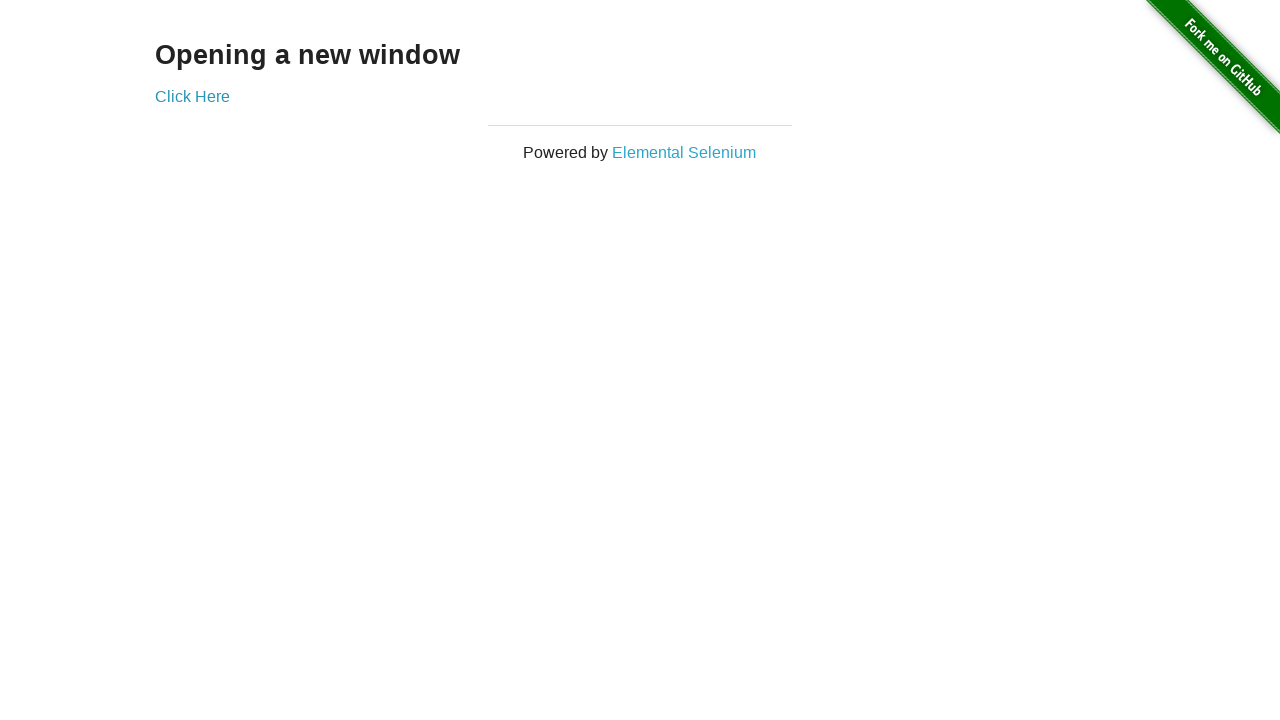

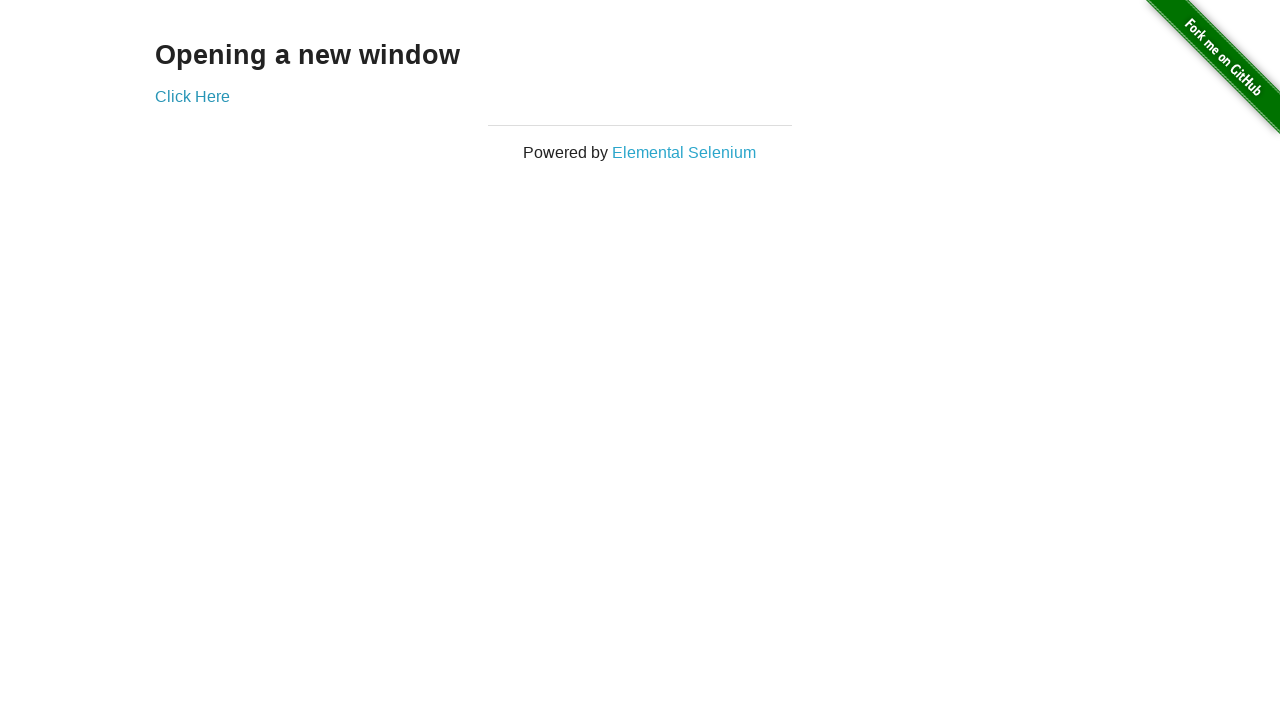